Navigates to MakeMyTrip travel website and verifies the page loads by checking for the page title

Starting URL: https://www.makemytrip.com

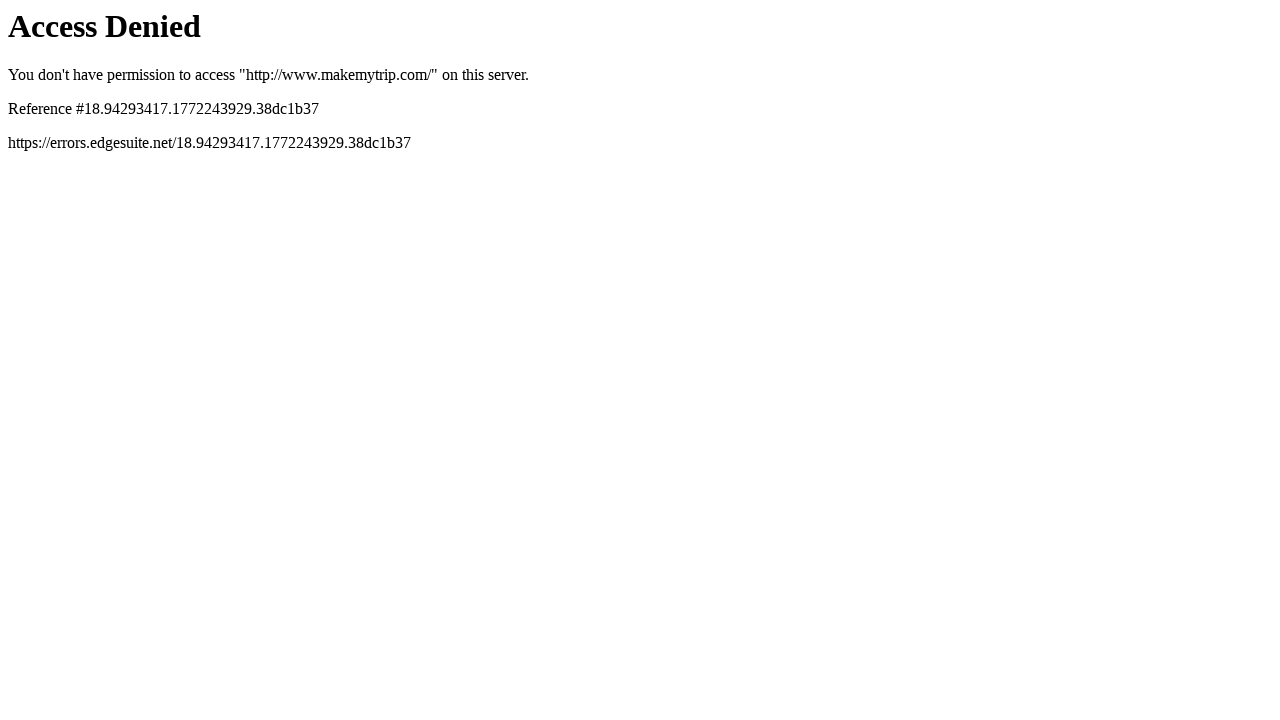

Navigated to MakeMyTrip website
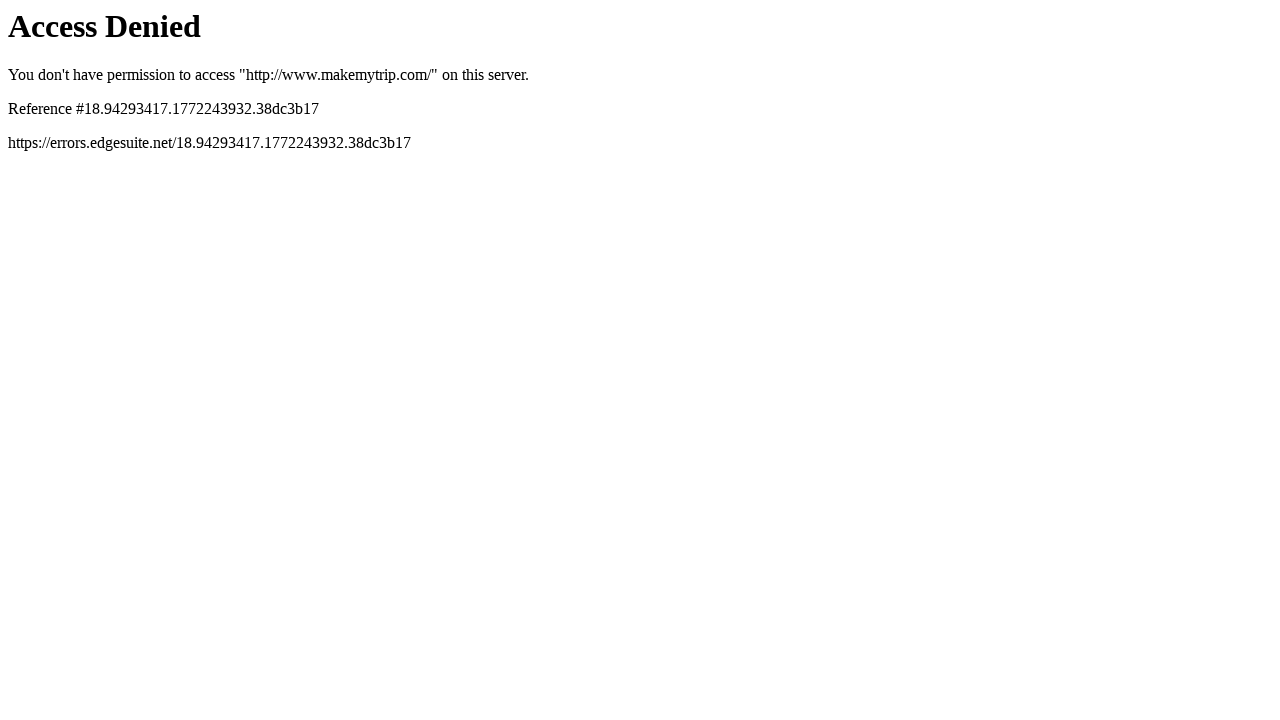

Page DOM content fully loaded
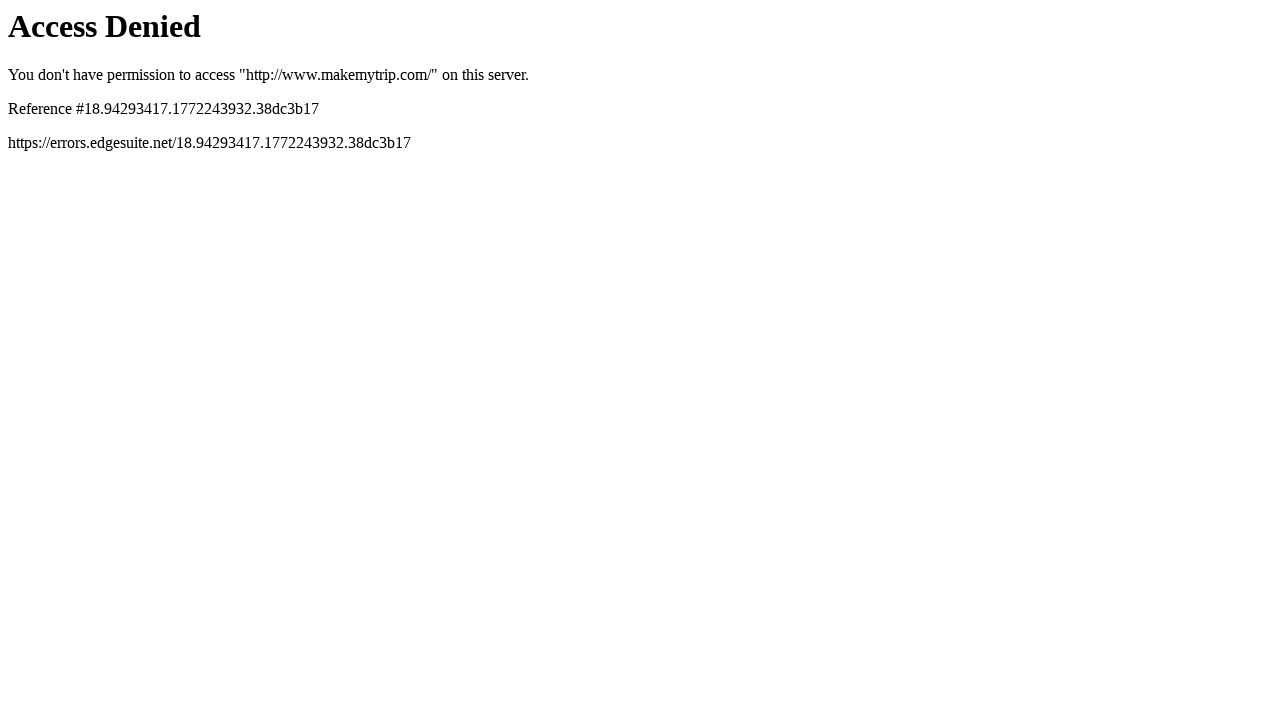

Verified page title is not empty
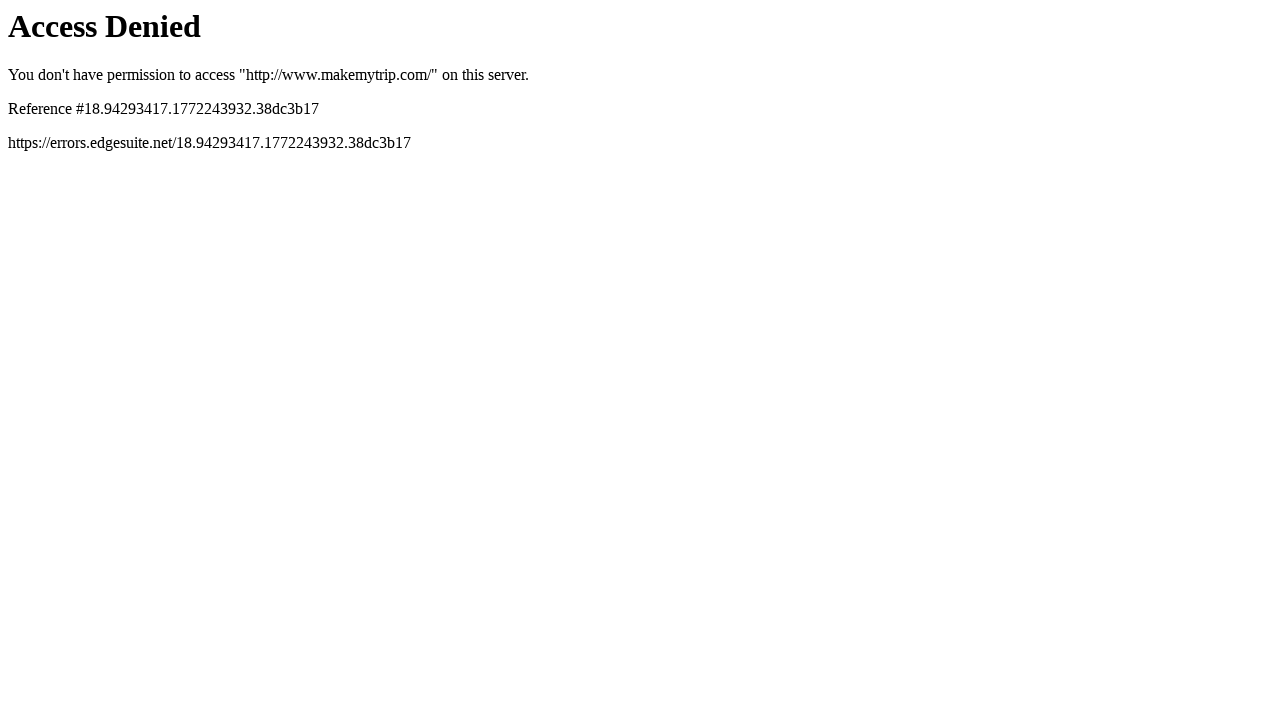

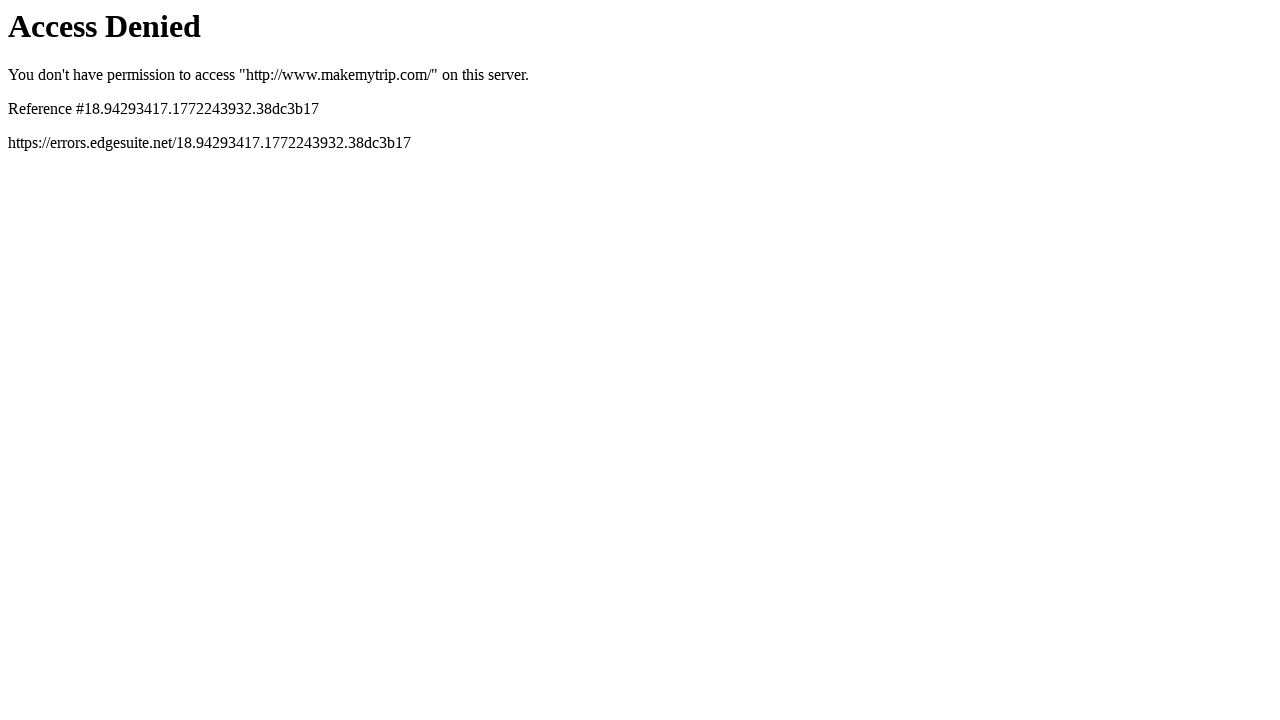